Navigates to an automation practice page, scrolls down to a web table, and verifies the table structure by checking rows, columns, and specific row content.

Starting URL: https://rahulshettyacademy.com/AutomationPractice/

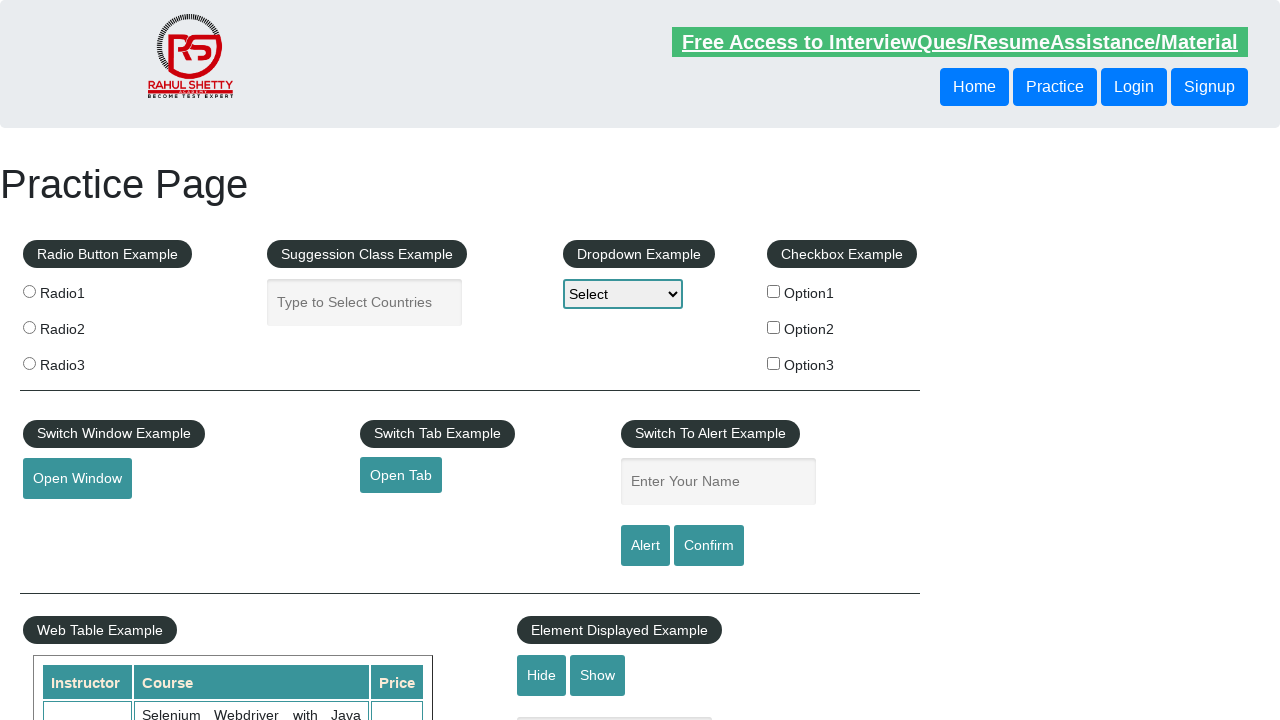

Scrolled down 600px to reveal the web table
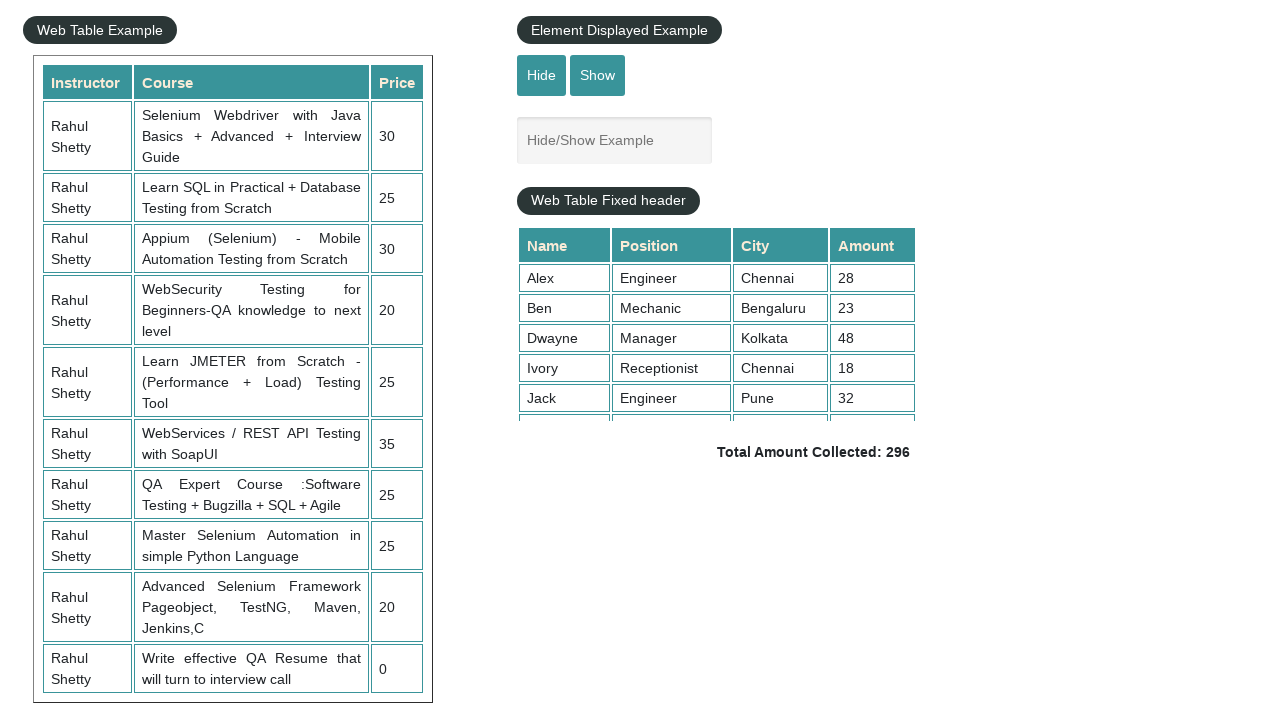

Web table with class 'table-display' is now visible
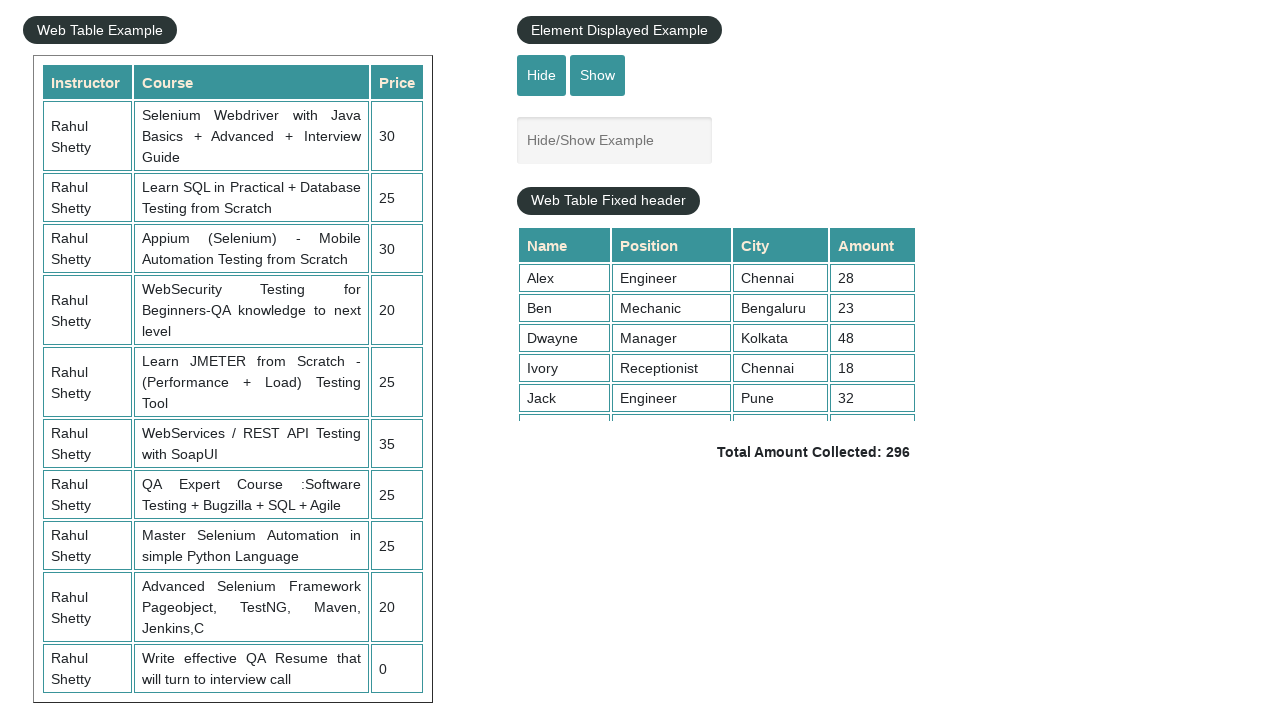

Verified that table rows exist in the table body
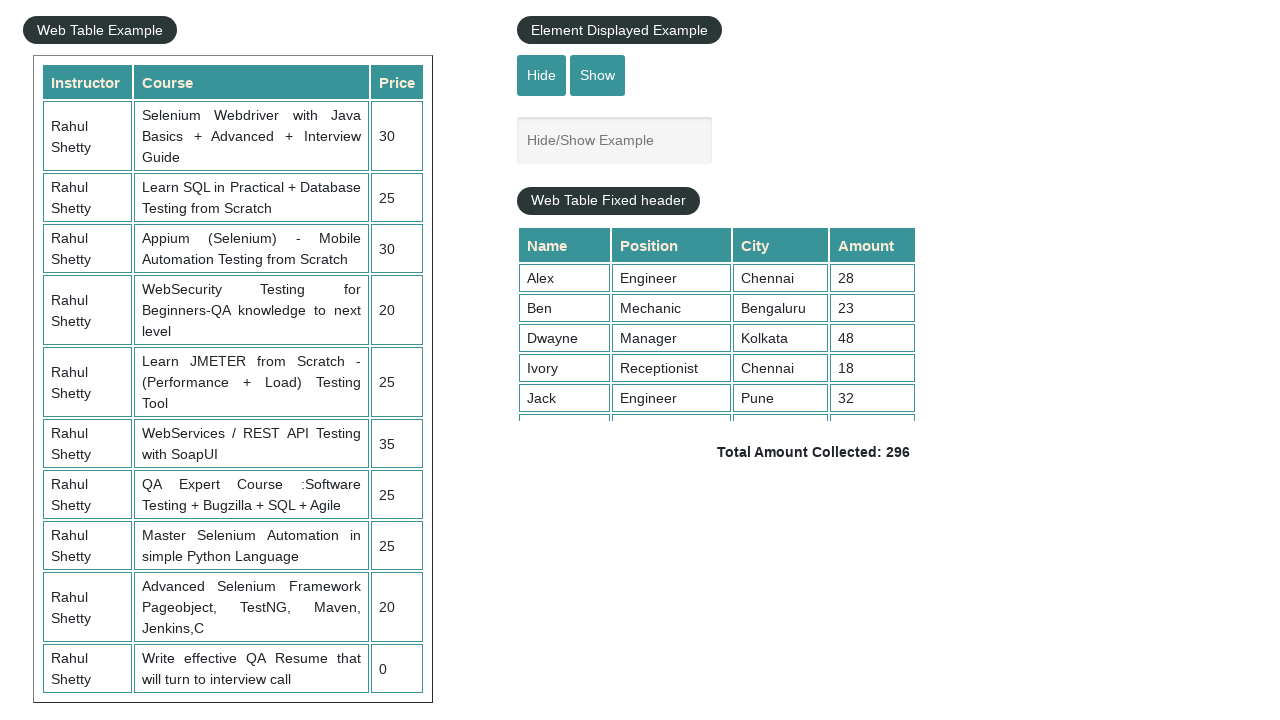

Verified that table header columns exist
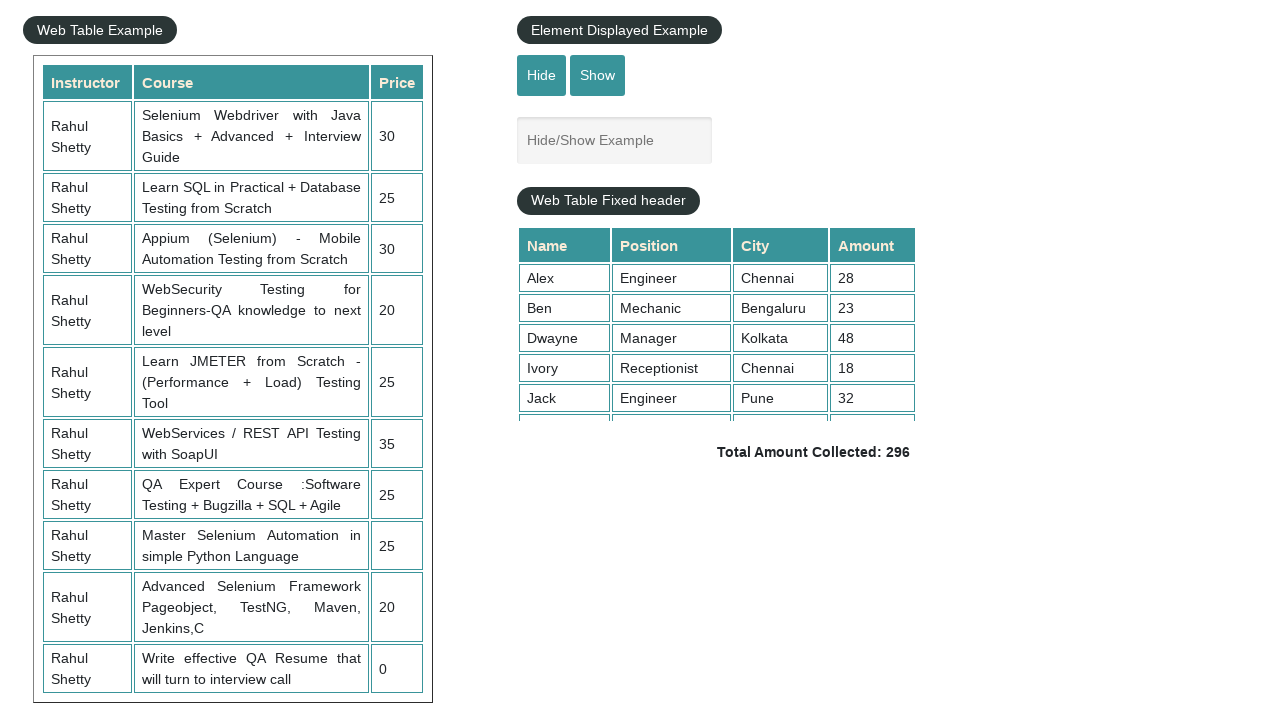

Verified that the second row (third tr element) in the courses table is visible
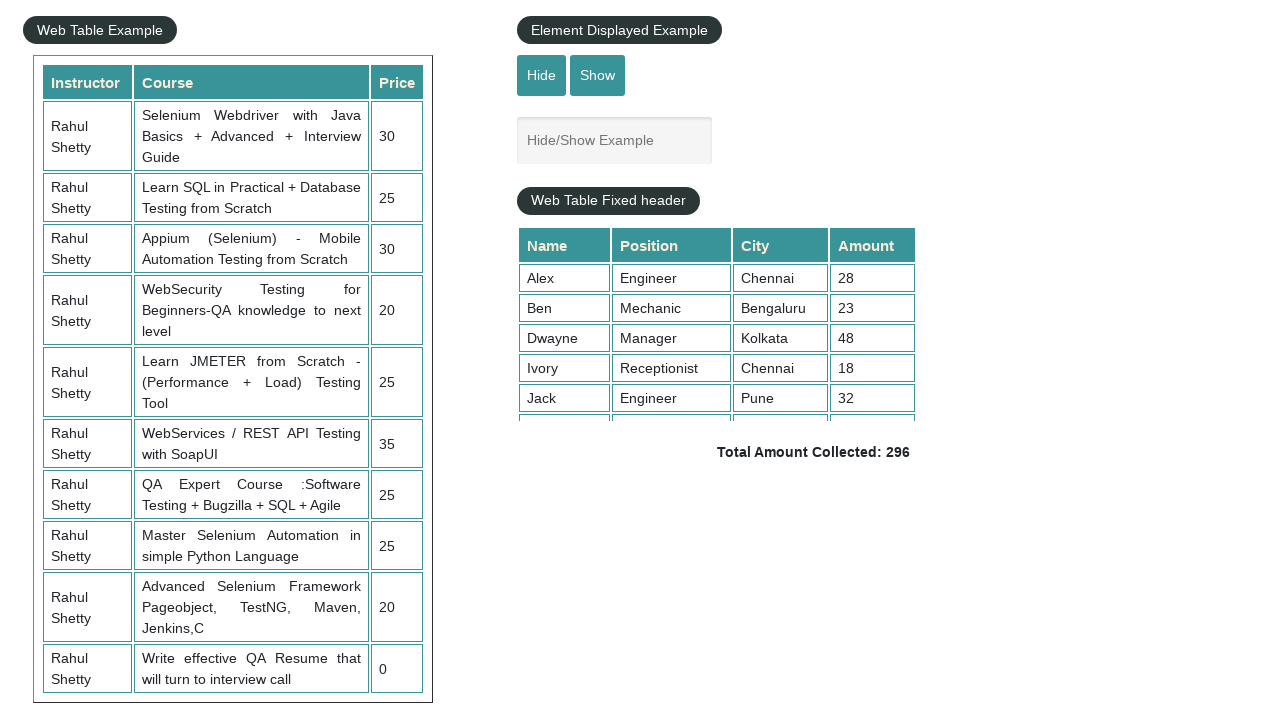

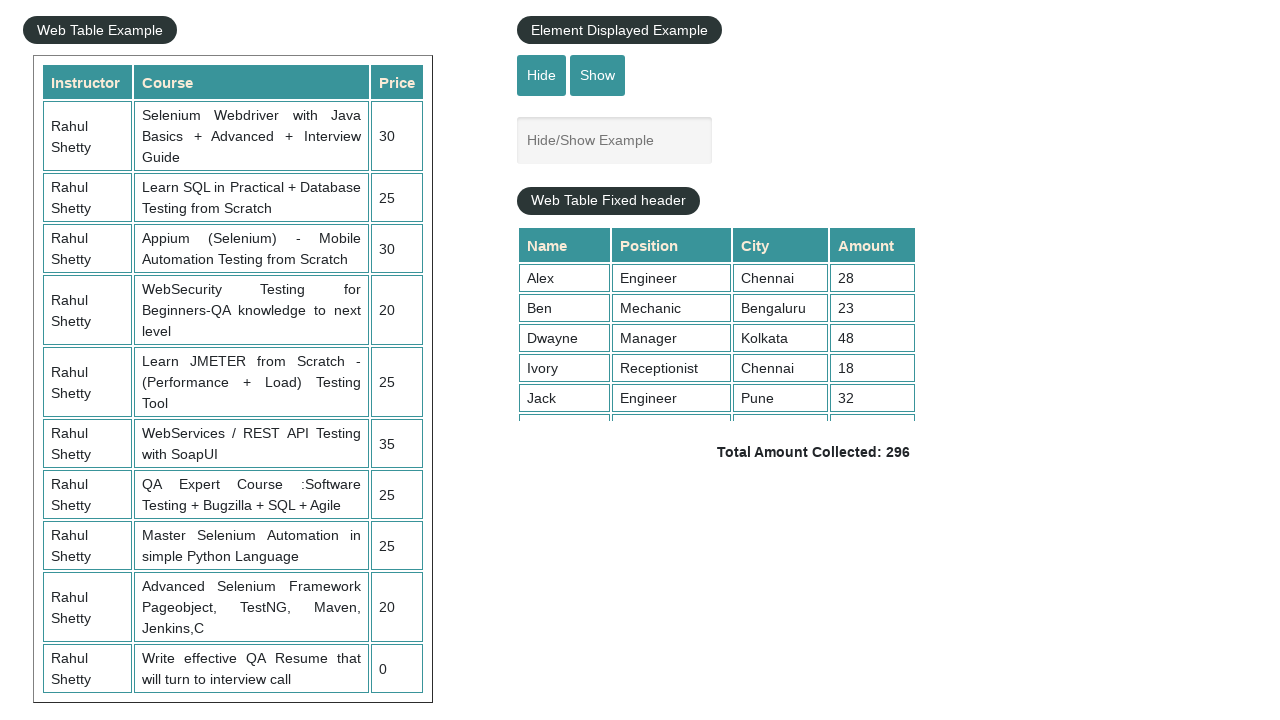